Tests window handling by opening a new window and switching to it

Starting URL: https://the-internet.herokuapp.com/windows

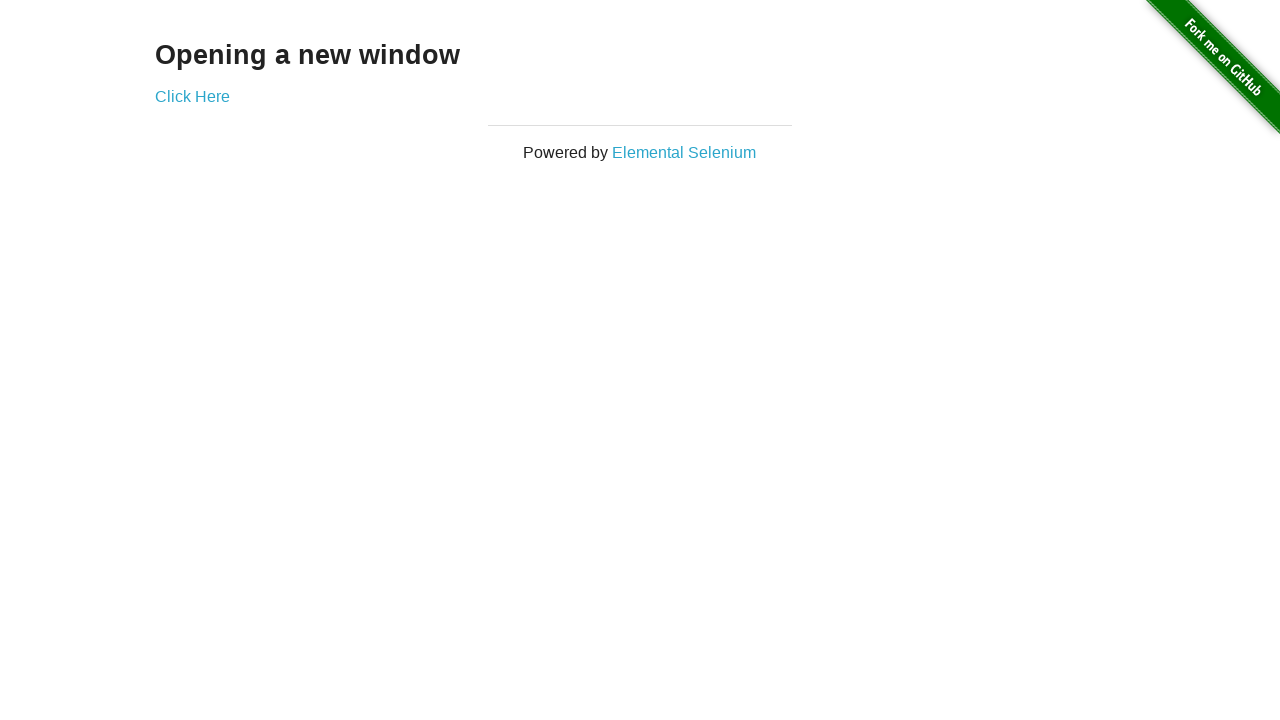

Clicked 'Click Here' link to open new window at (192, 96) on a:text('Click Here')
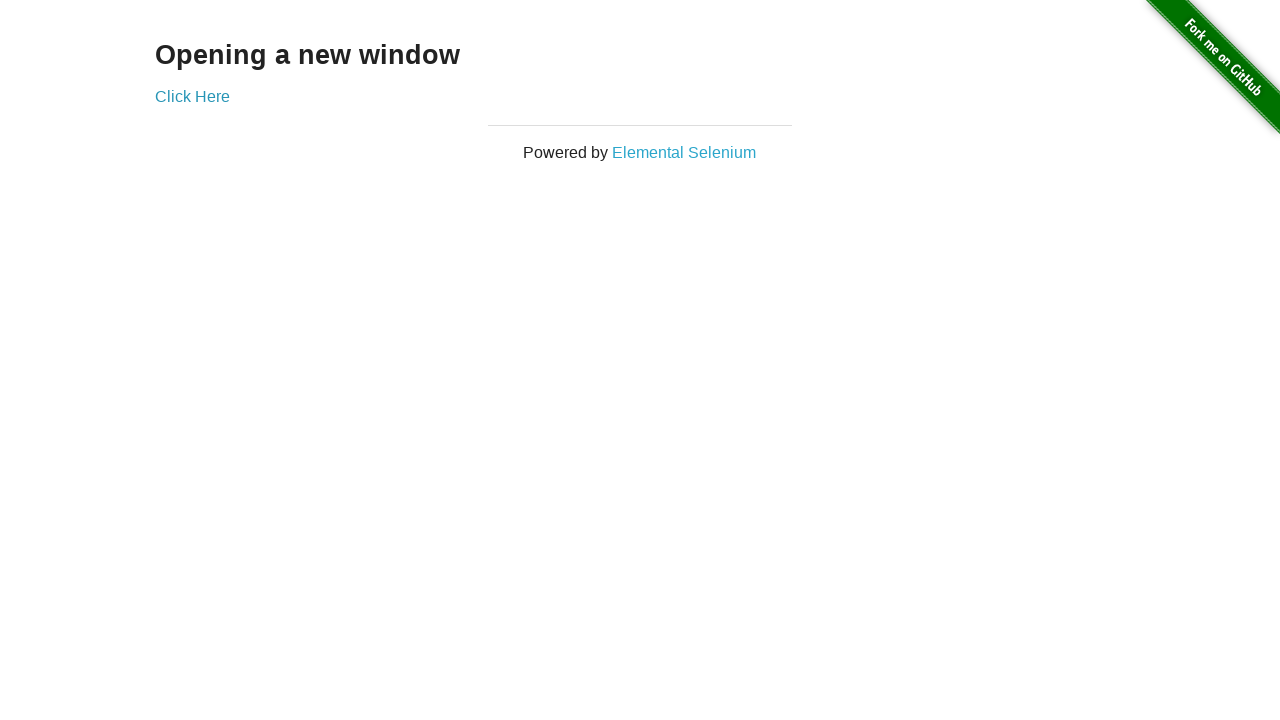

New window opened and captured
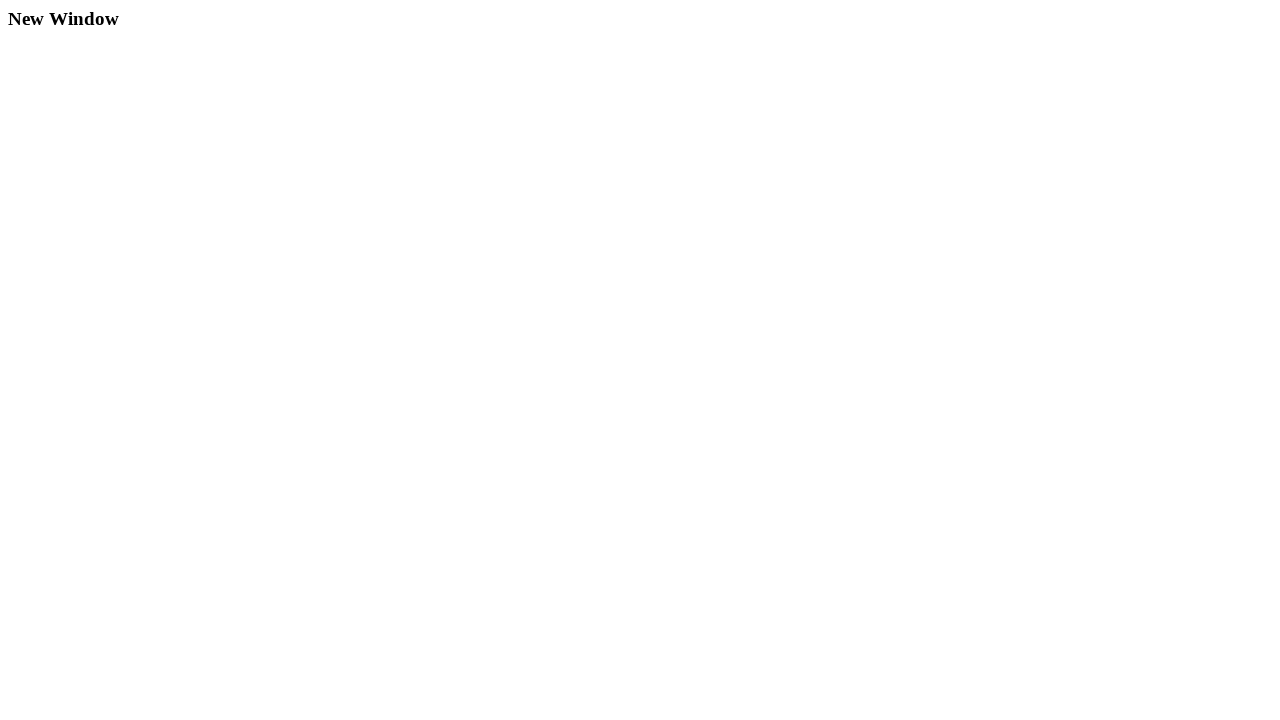

Verified 'New Window' heading is present in new window
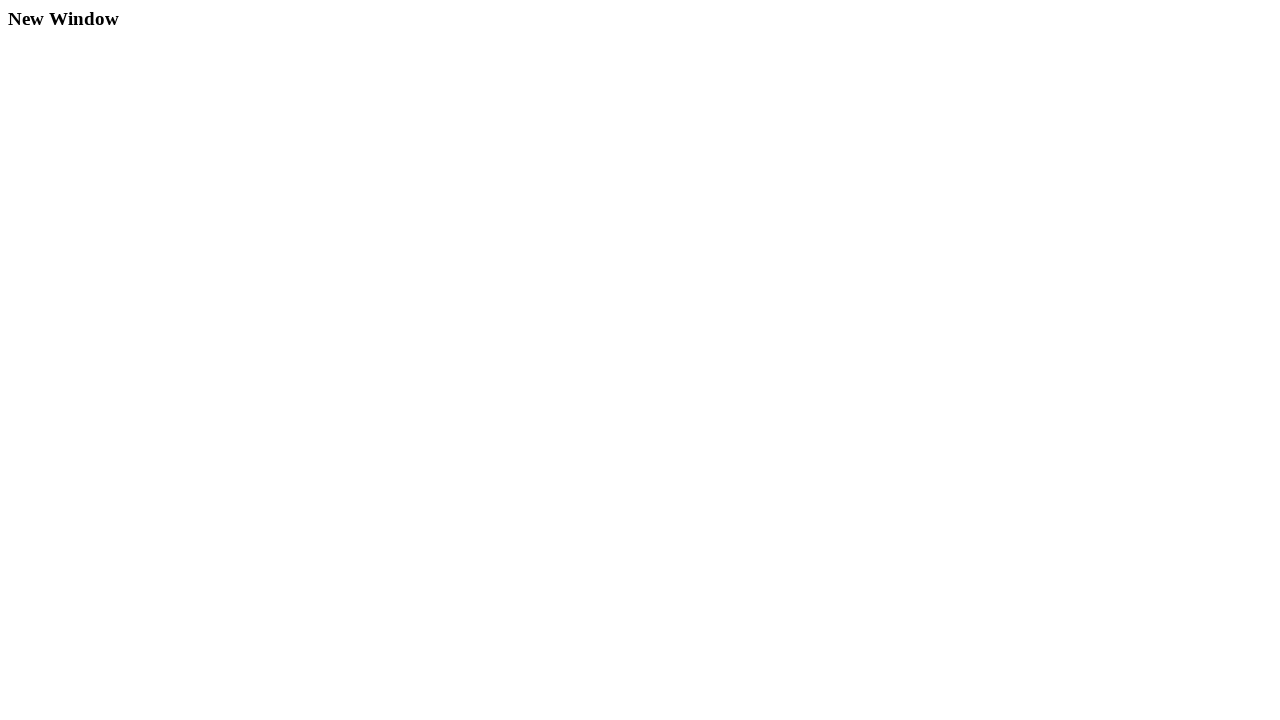

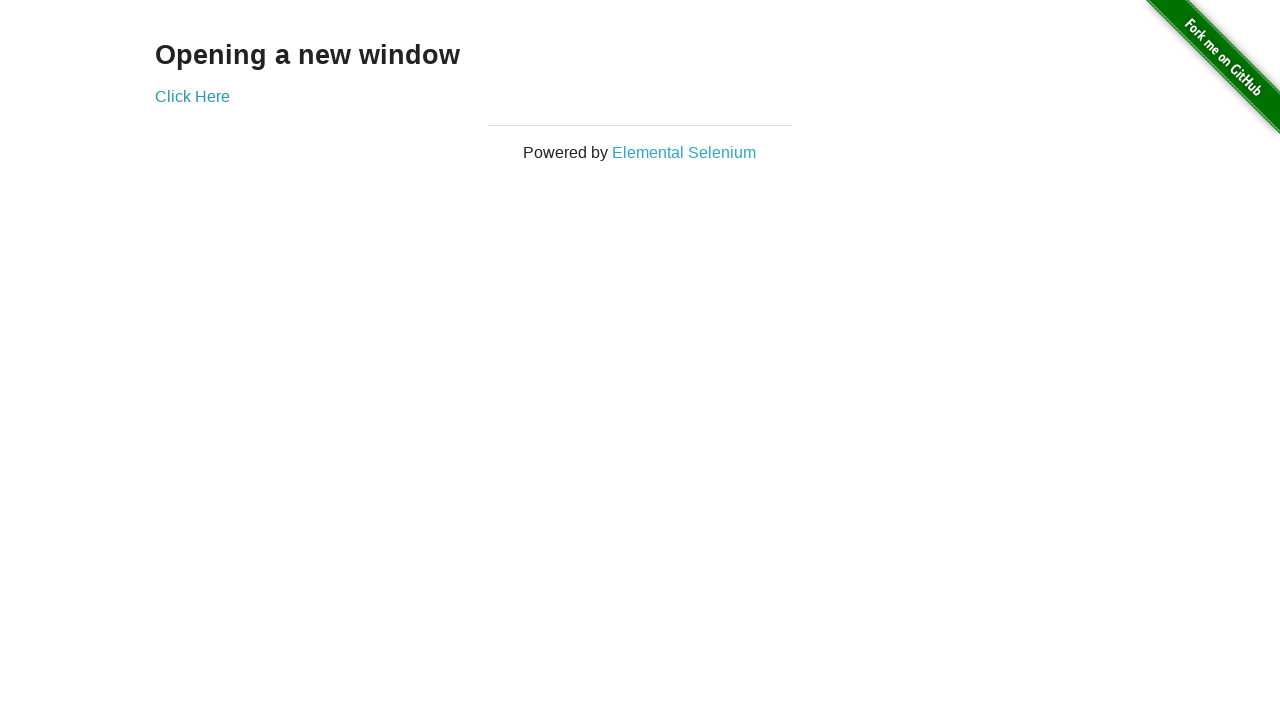